Navigates to an xkcd comic, verifies the title, clicks "next" three times to navigate through comics, and verifies the title of the final comic

Starting URL: https://xkcd.com/1722/

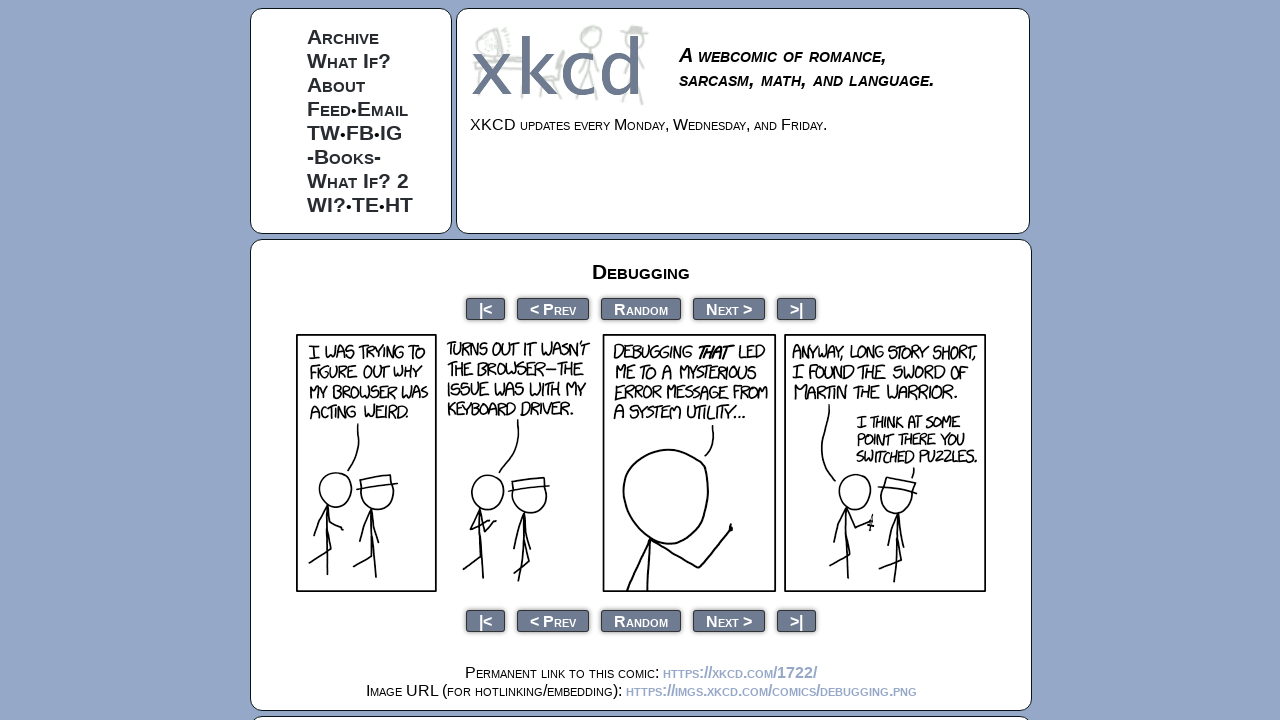

Navigated to xkcd comic 1722
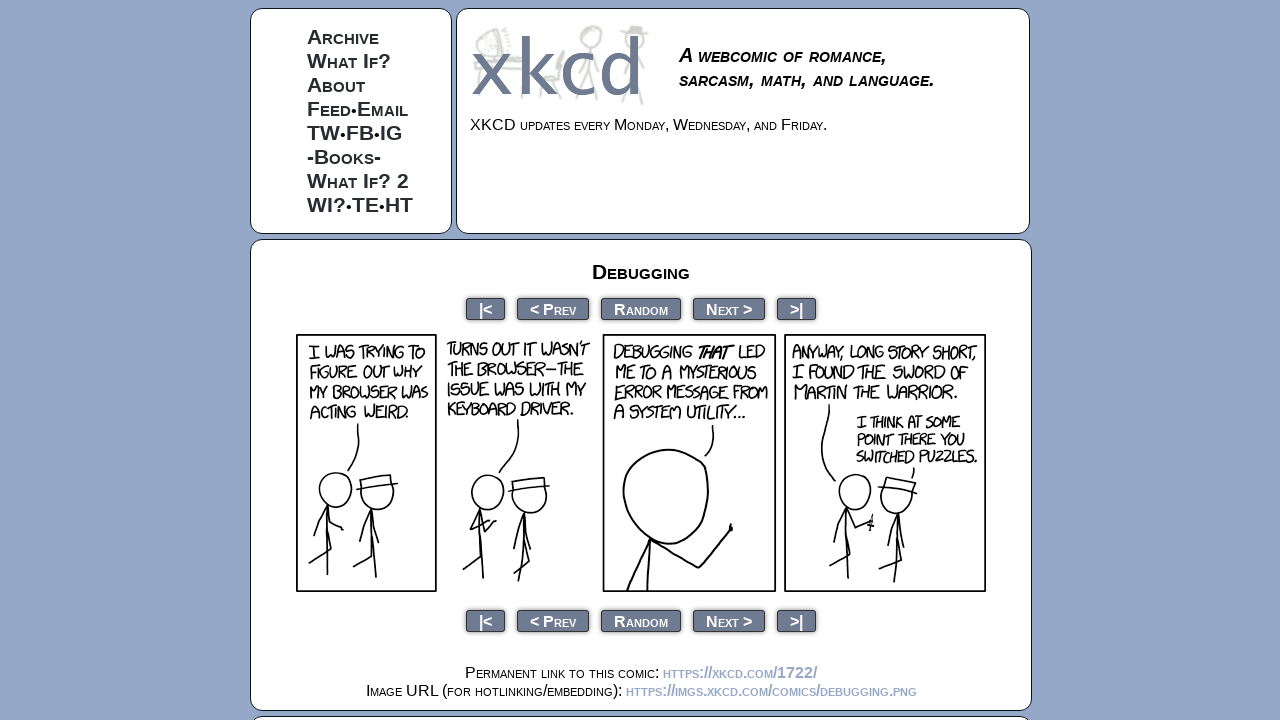

Verified first comic title 'Debugging' is present
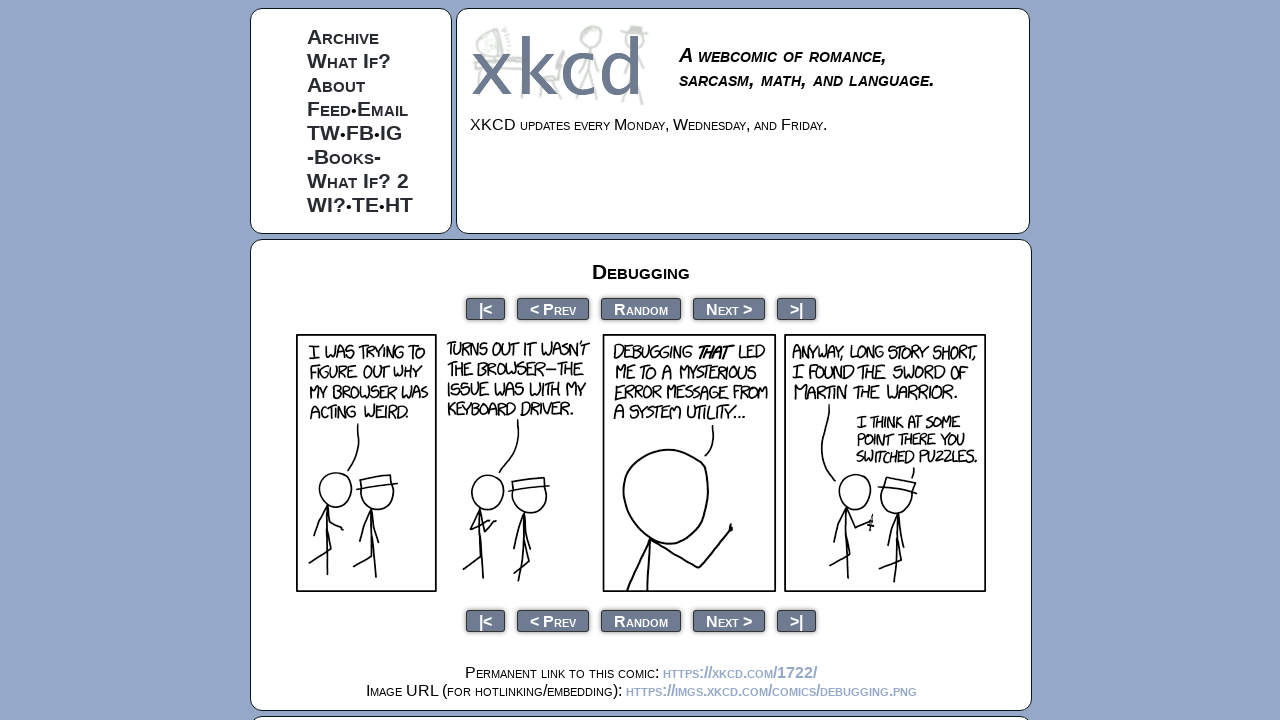

Clicked 'next' button (iteration 1/3) at (729, 308) on a[rel="next"]
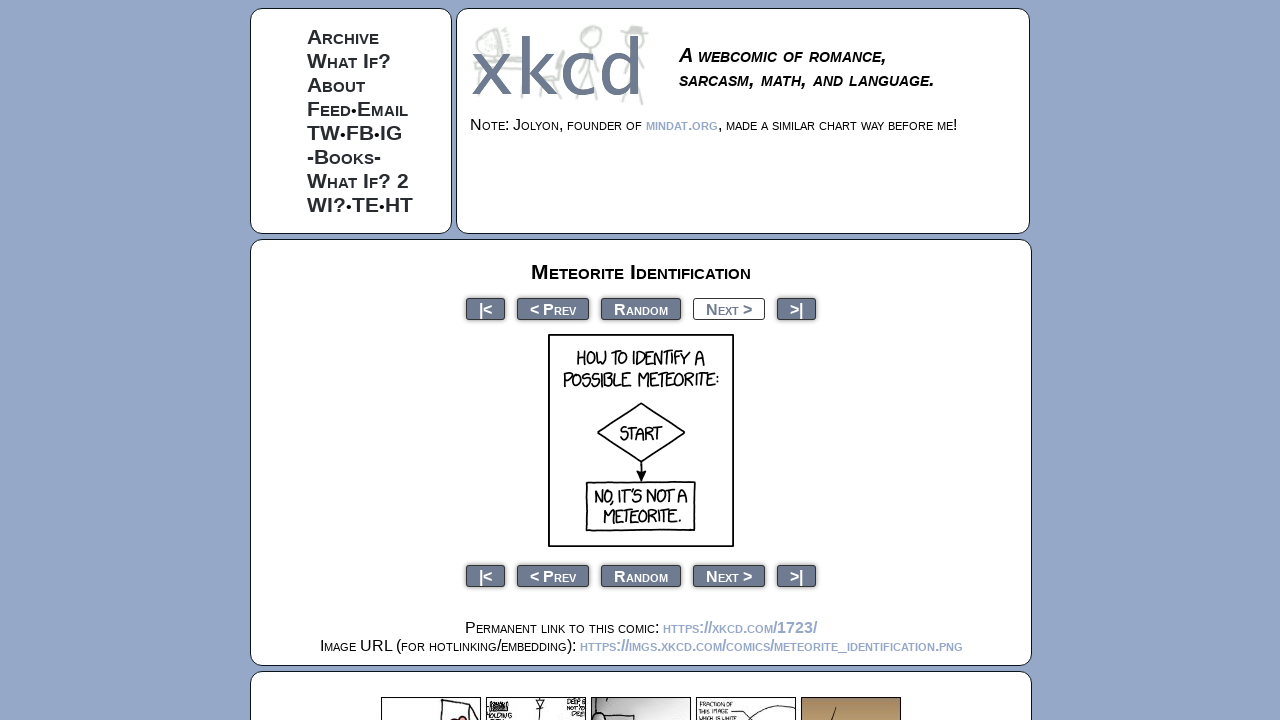

Waited for page load to complete after clicking 'next' (iteration 1/3)
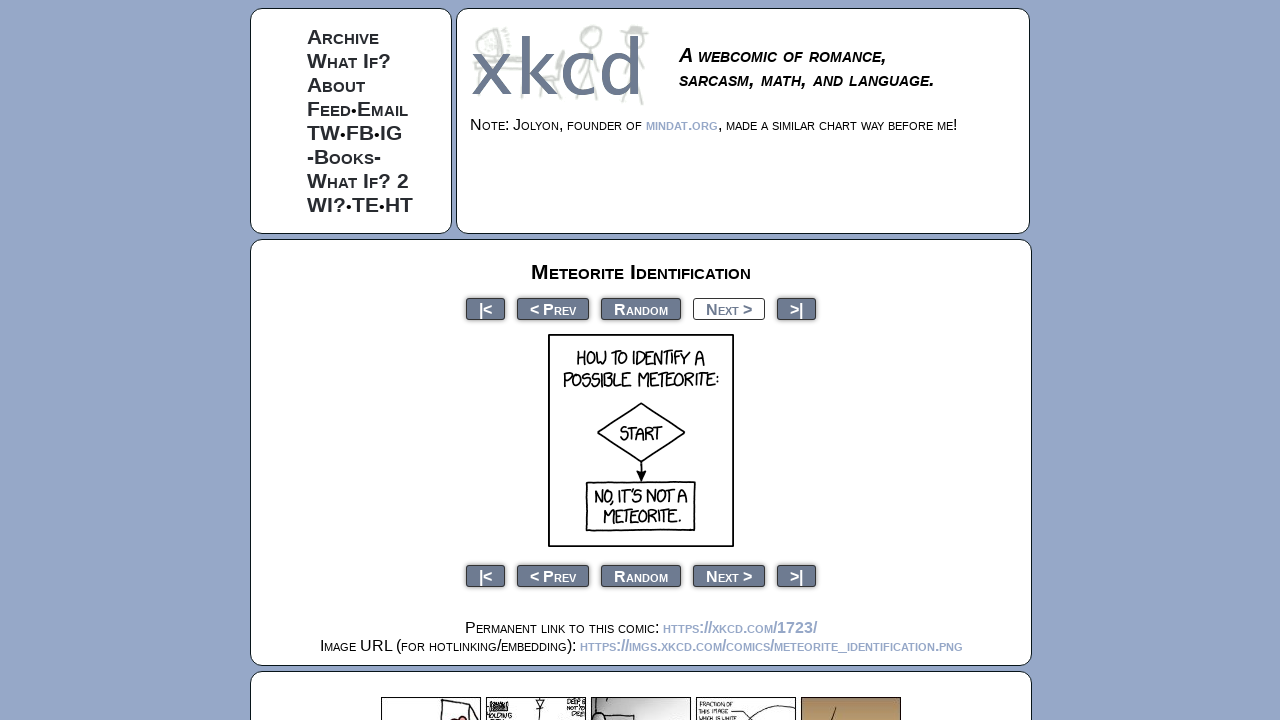

Clicked 'next' button (iteration 2/3) at (729, 308) on a[rel="next"]
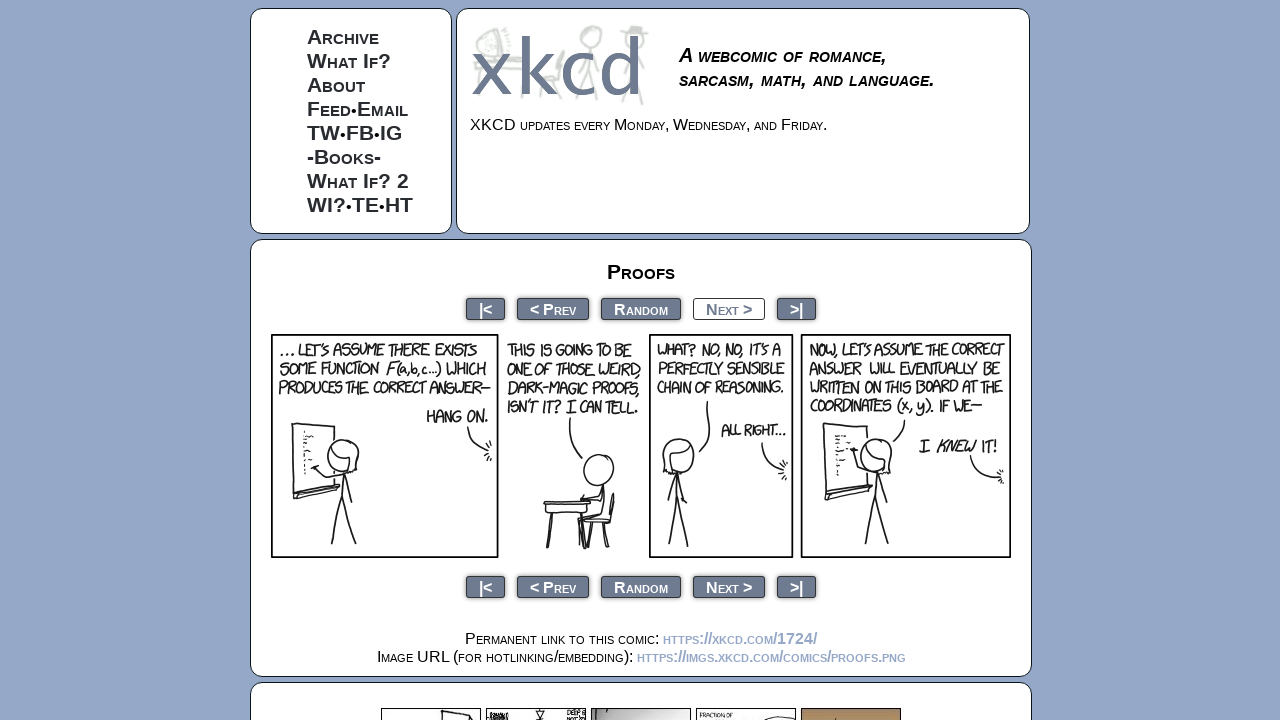

Waited for page load to complete after clicking 'next' (iteration 2/3)
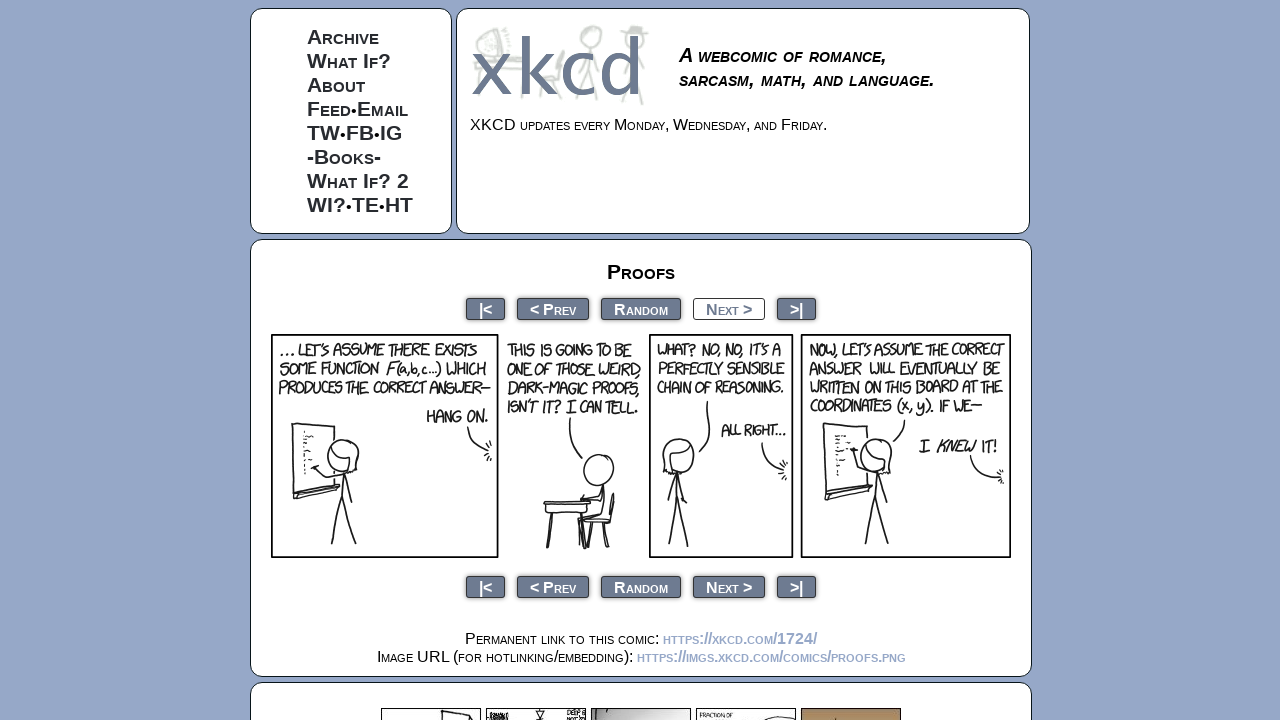

Clicked 'next' button (iteration 3/3) at (729, 308) on a[rel="next"]
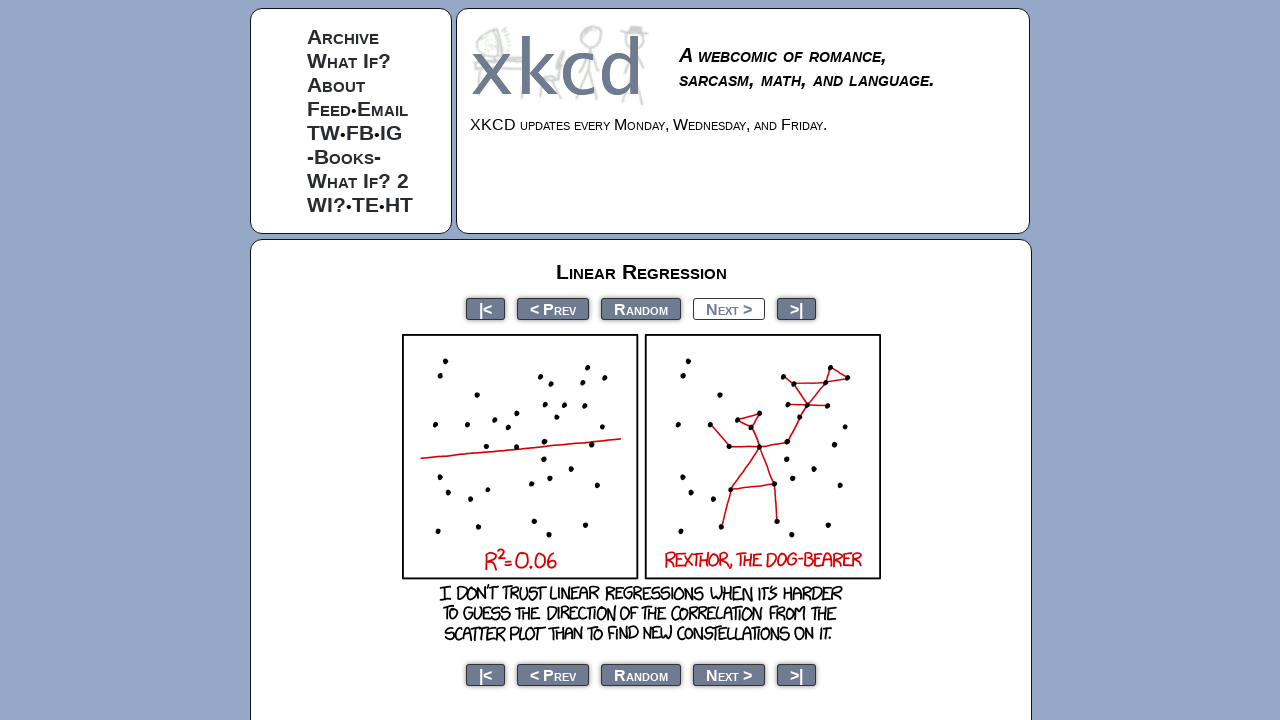

Waited for page load to complete after clicking 'next' (iteration 3/3)
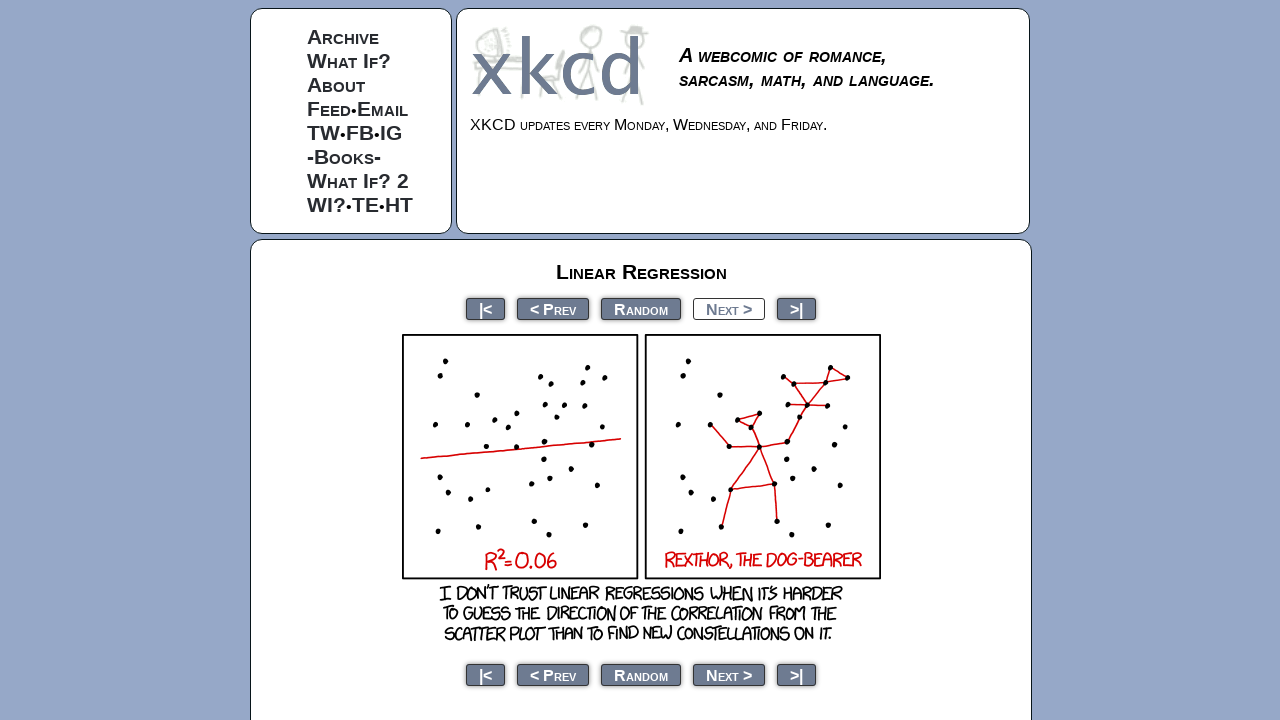

Verified final comic title 'Linear Regression' is present
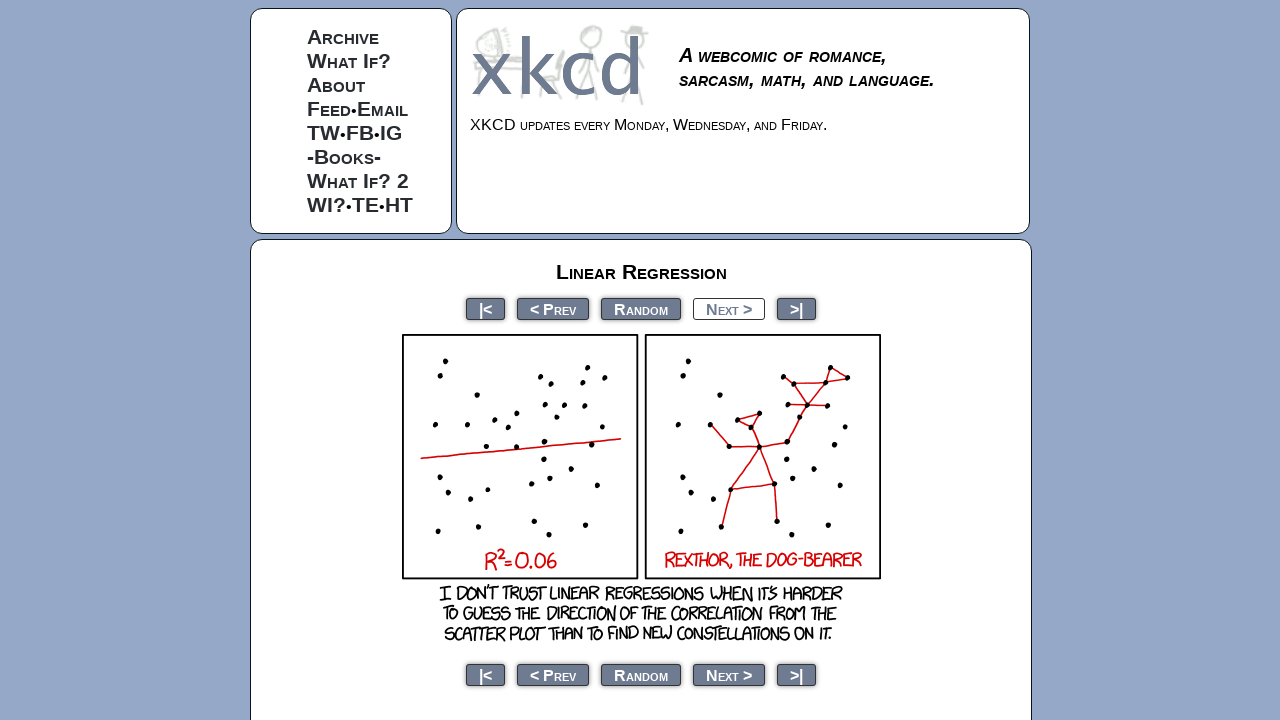

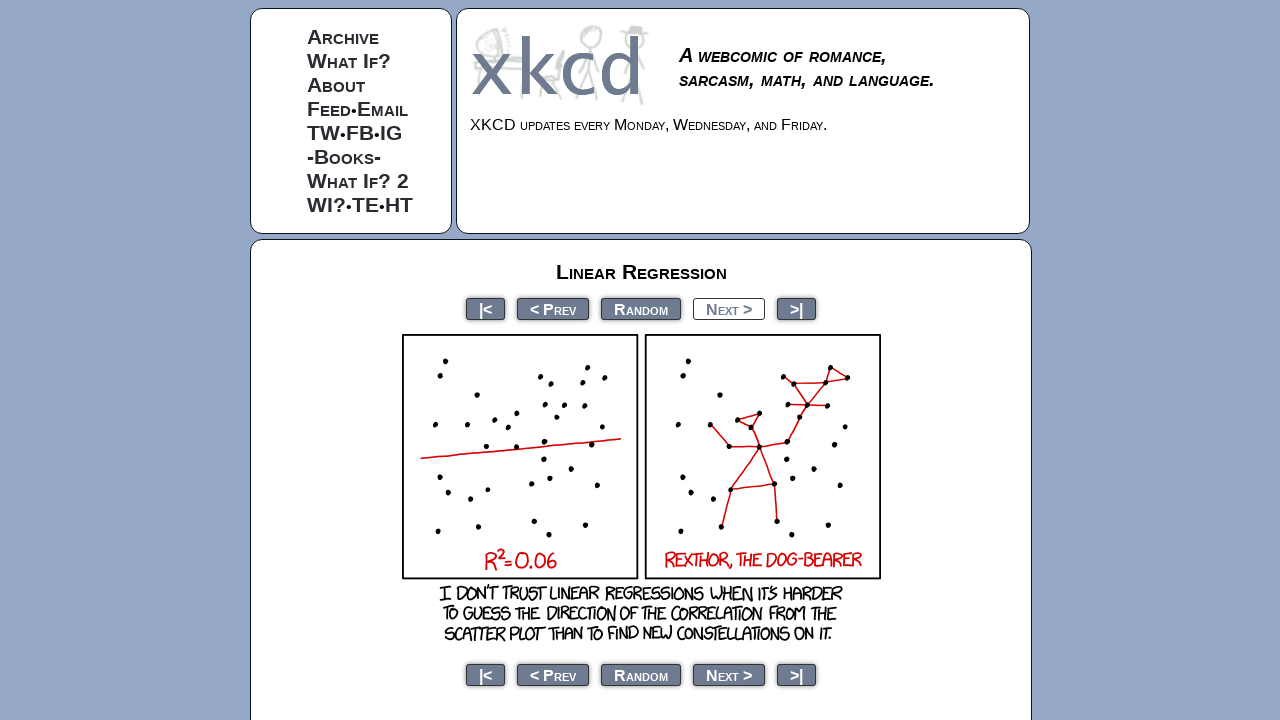